Tests adding specific grocery items (Cucumber, Brocolli, Beetroot) to cart on a green grocery e-commerce practice site by iterating through products and clicking Add to Cart for matching items

Starting URL: https://rahulshettyacademy.com/seleniumPractise/

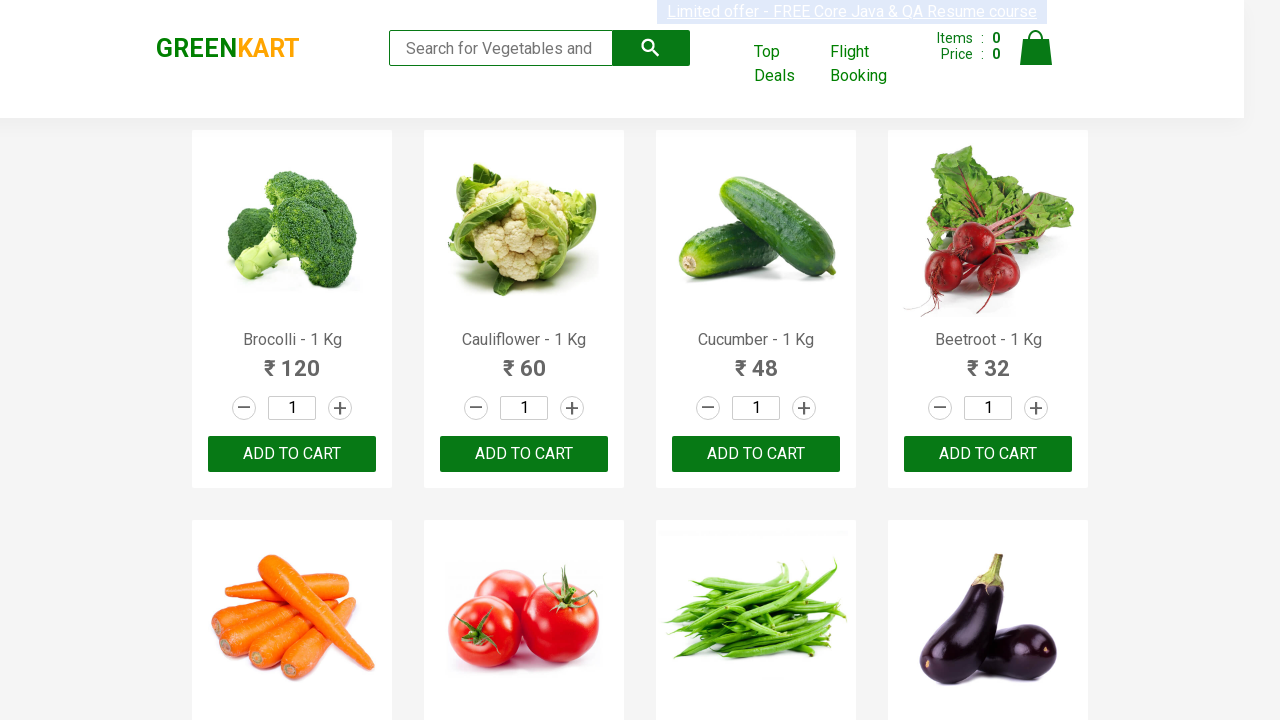

Waited for product names to load on Greenkart page
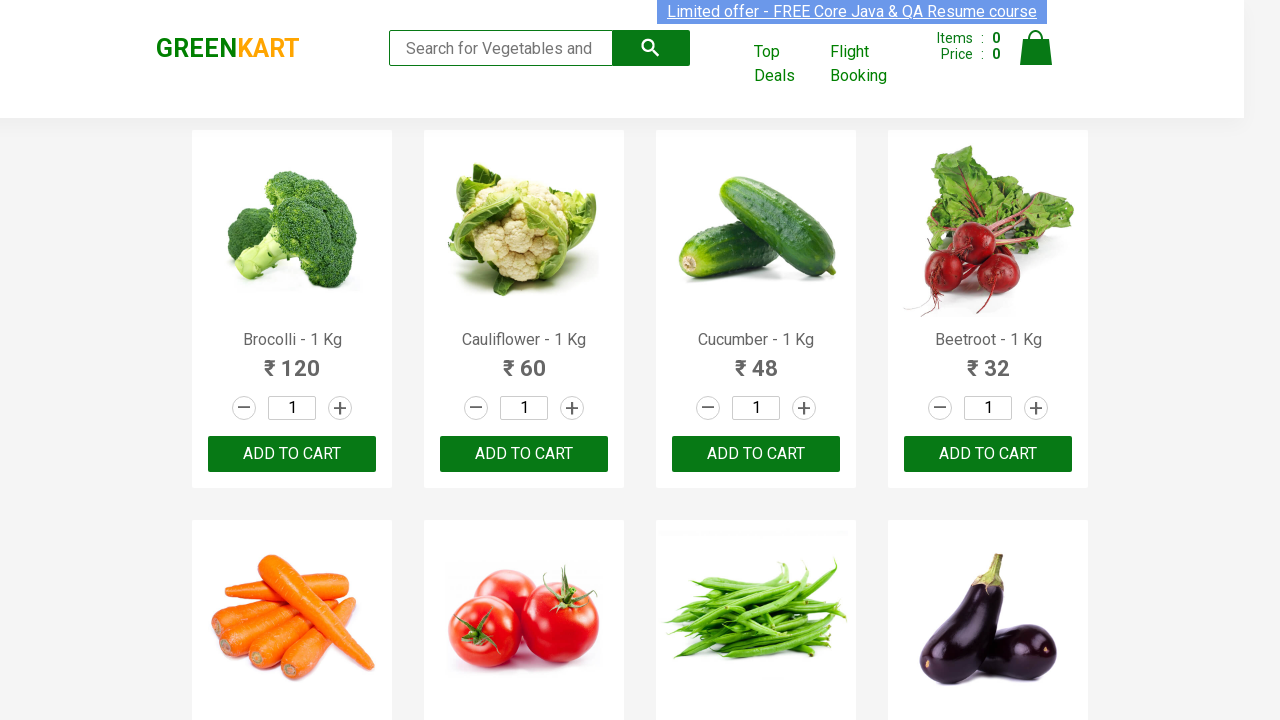

Retrieved all product name elements from page
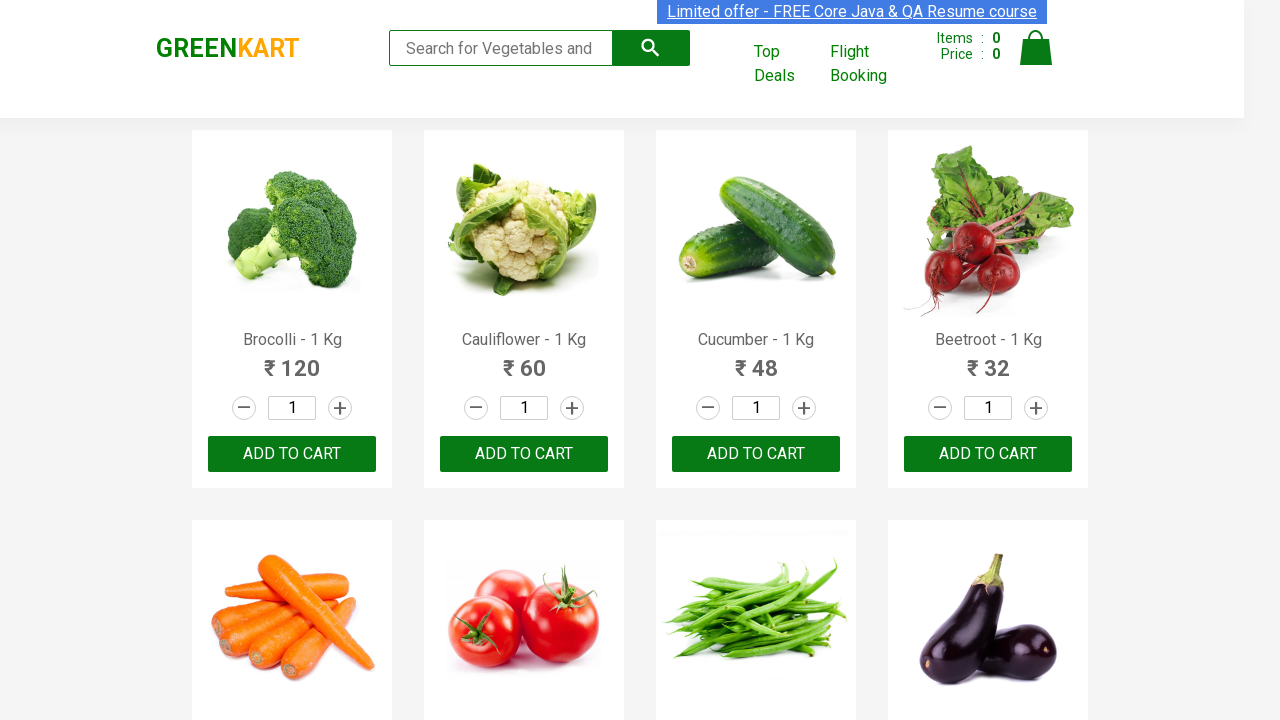

Extracted product name: 'Brocolli' from product element 0
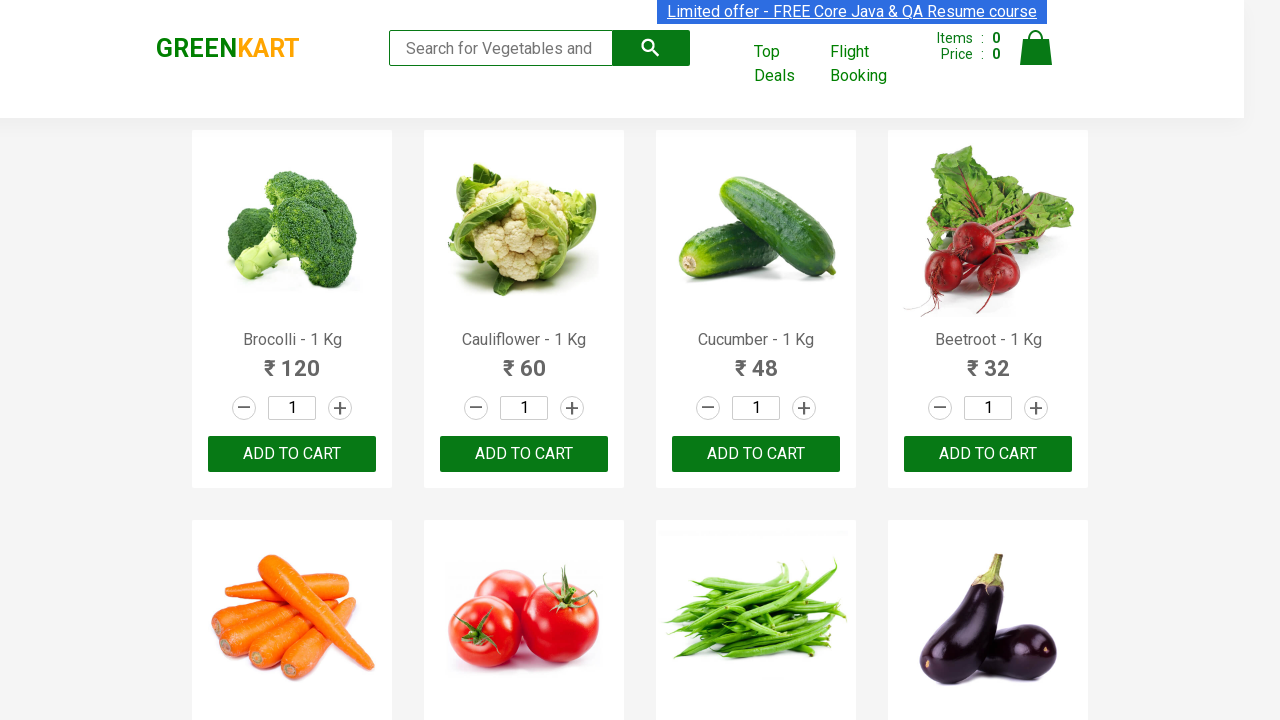

Clicked 'Add to Cart' button for Brocolli at (292, 454) on xpath=//div[@class='product-action']/button >> nth=0
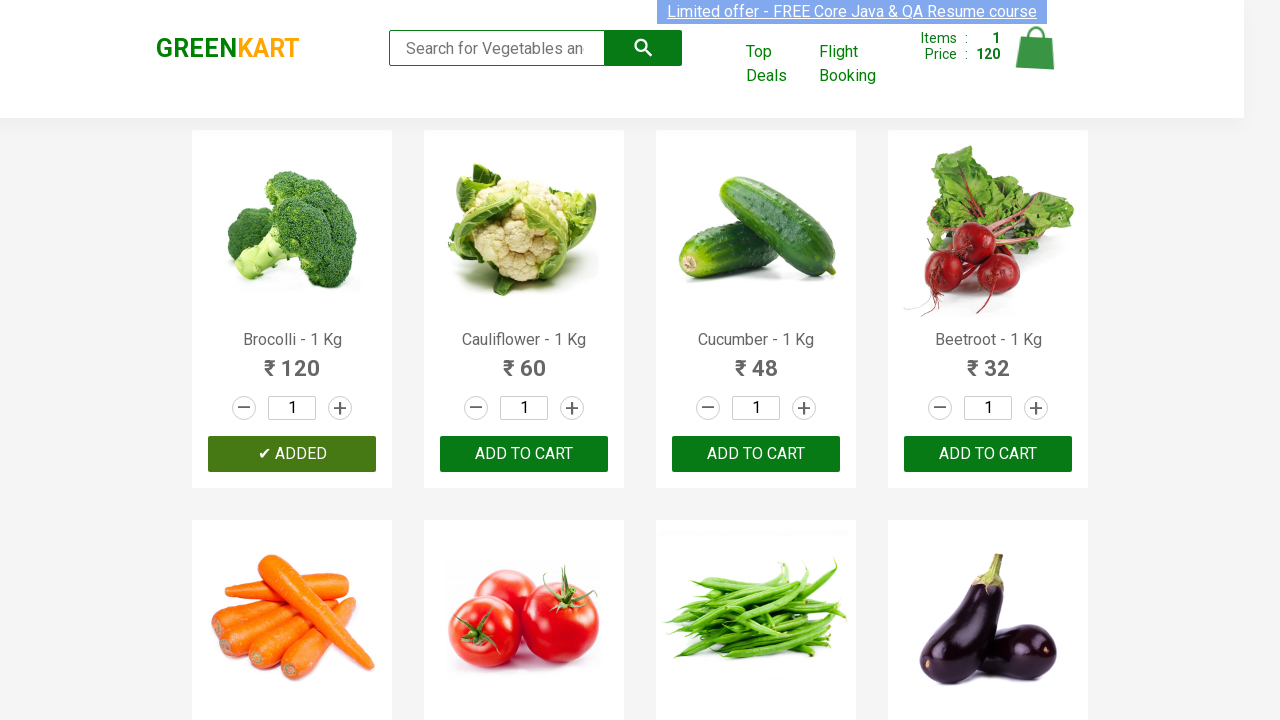

Extracted product name: 'Cauliflower' from product element 1
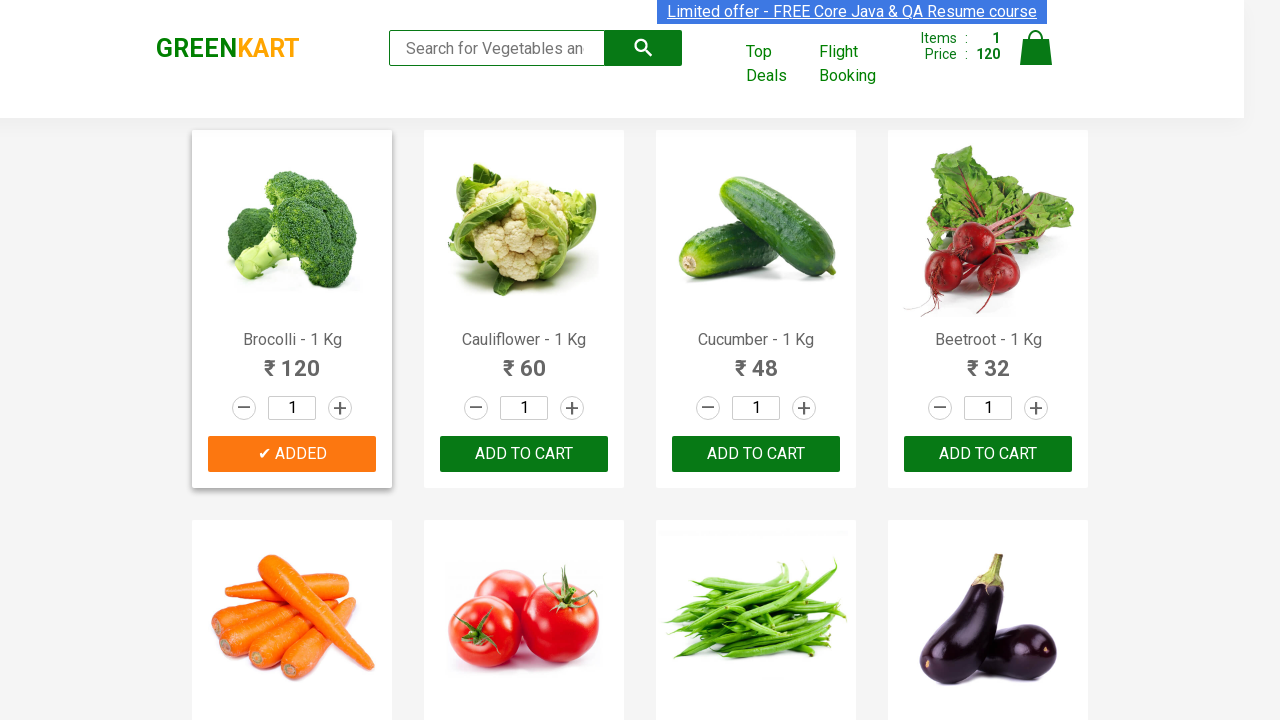

Extracted product name: 'Cucumber' from product element 2
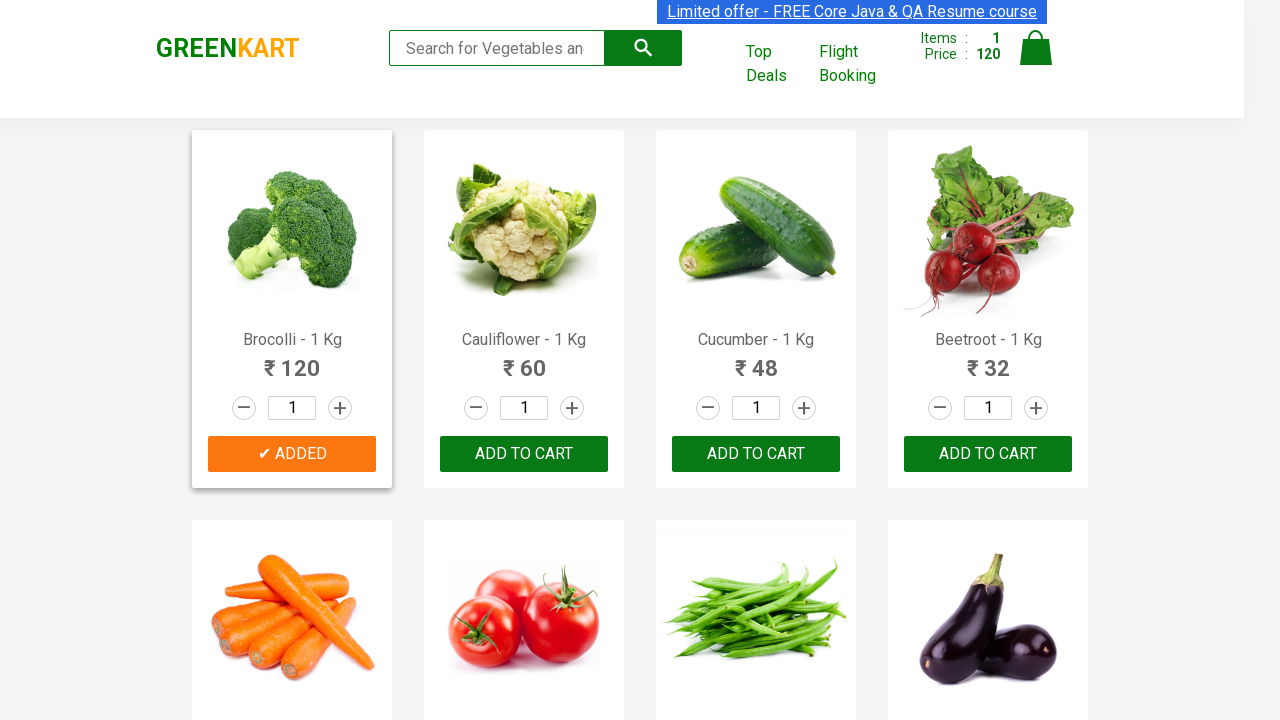

Clicked 'Add to Cart' button for Cucumber at (756, 454) on xpath=//div[@class='product-action']/button >> nth=2
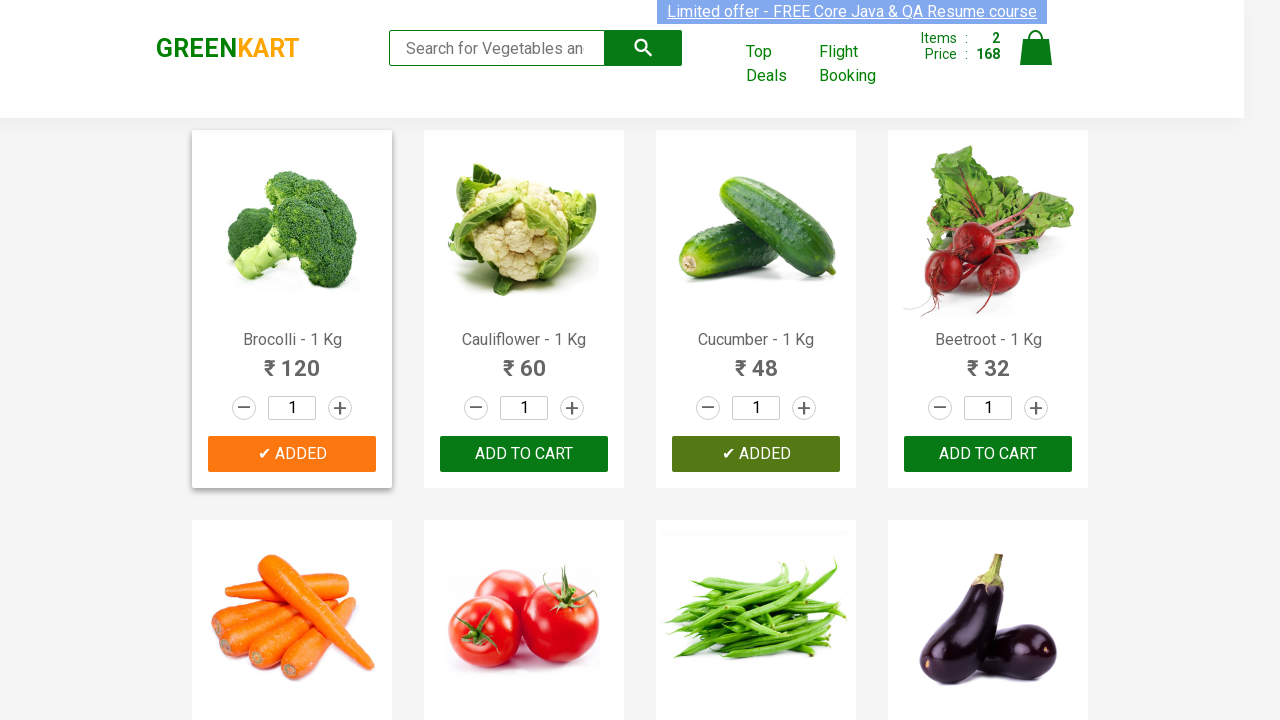

Extracted product name: 'Beetroot' from product element 3
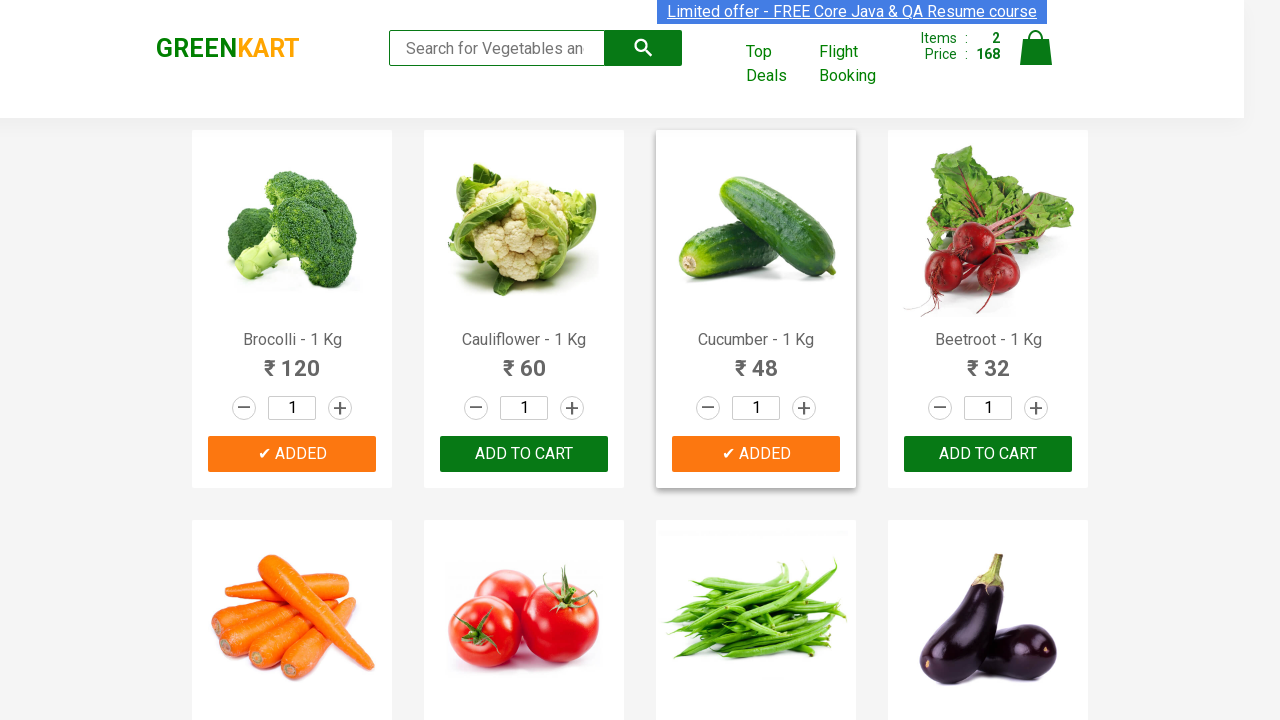

Clicked 'Add to Cart' button for Beetroot at (988, 454) on xpath=//div[@class='product-action']/button >> nth=3
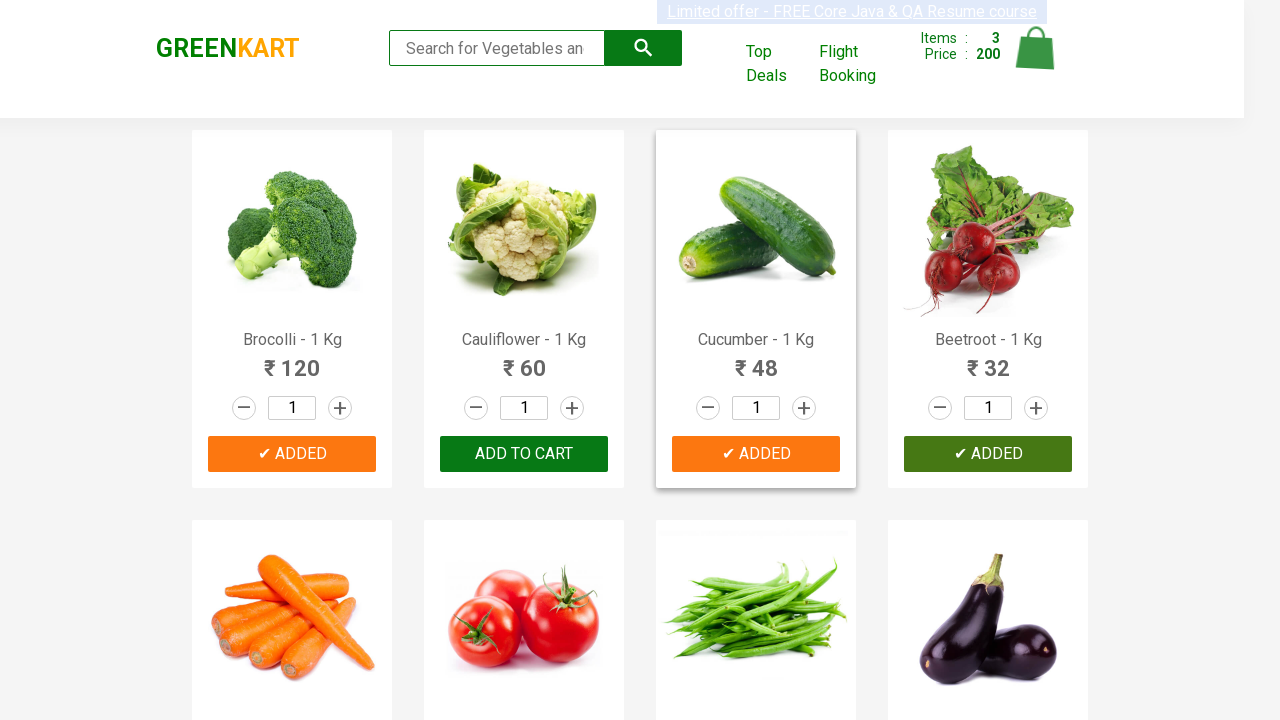

Successfully added all 3 required items to cart
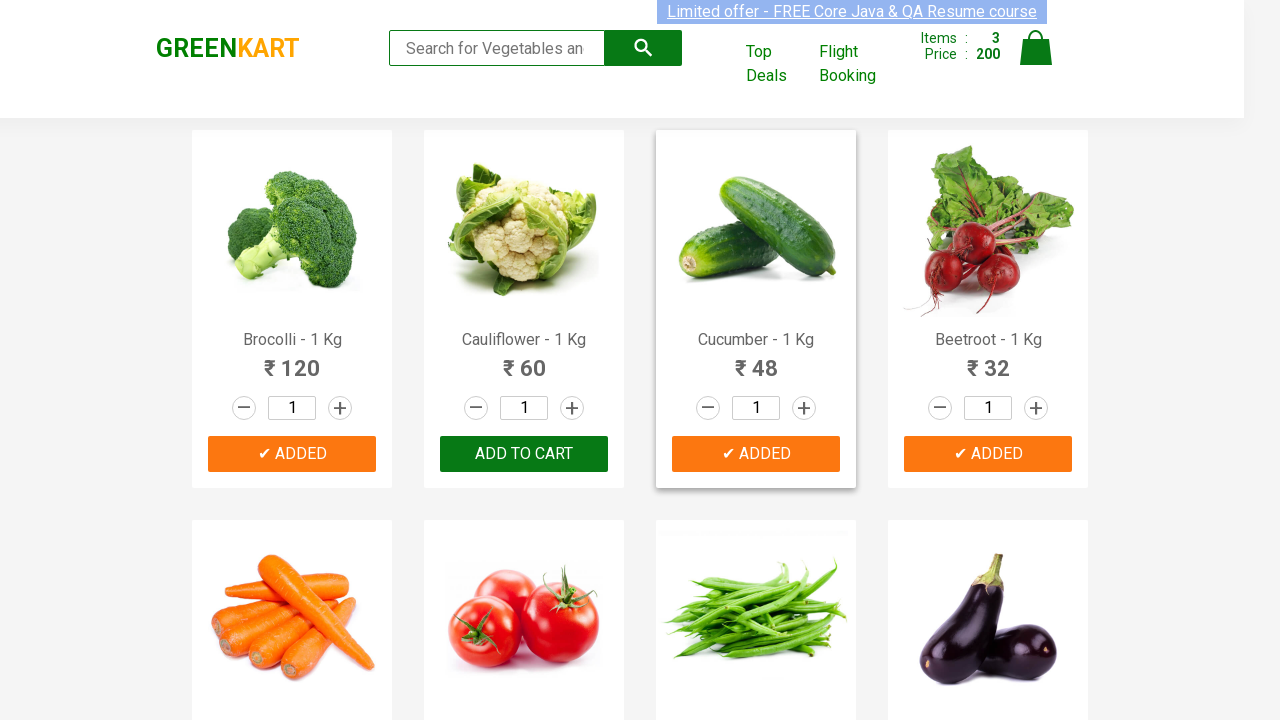

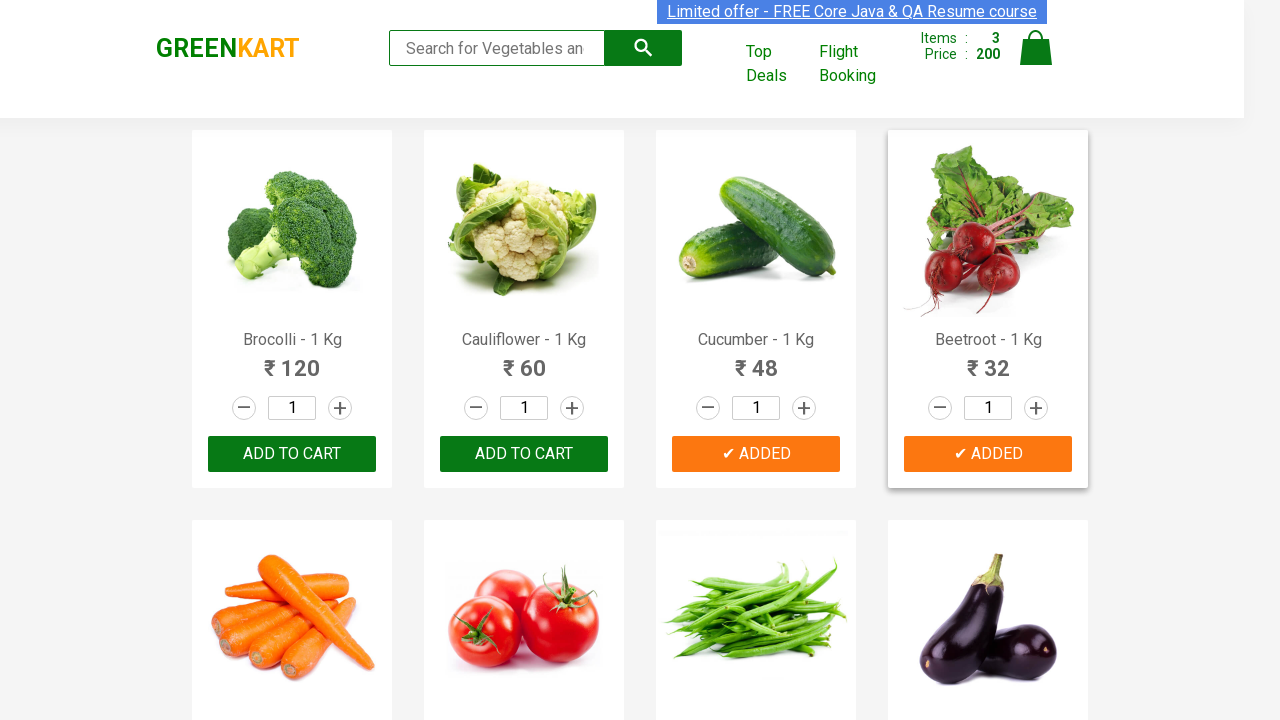